Tests JavaScript alert handling by clicking the JS Alert button, accepting the alert dialog, and verifying the result message

Starting URL: https://the-internet.herokuapp.com/javascript_alerts

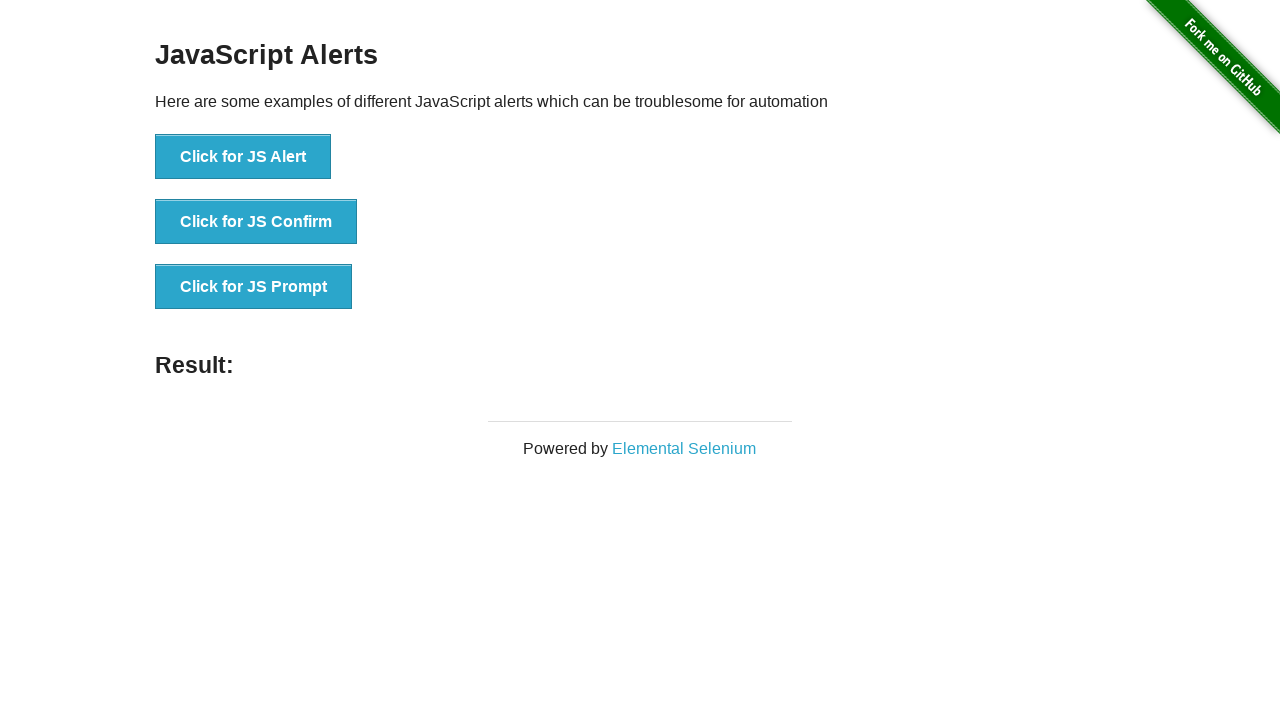

Clicked the JS Alert button at (243, 157) on xpath=//button[@onclick='jsAlert()']
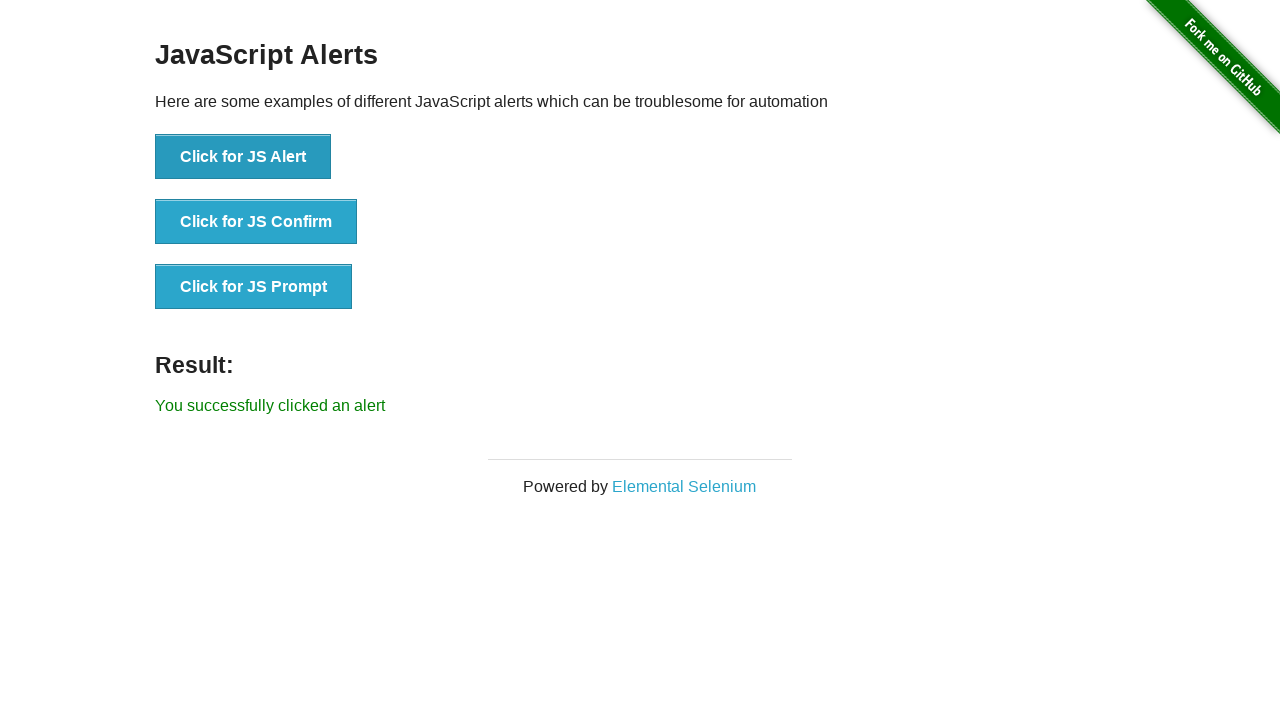

Set up dialog handler to accept alerts
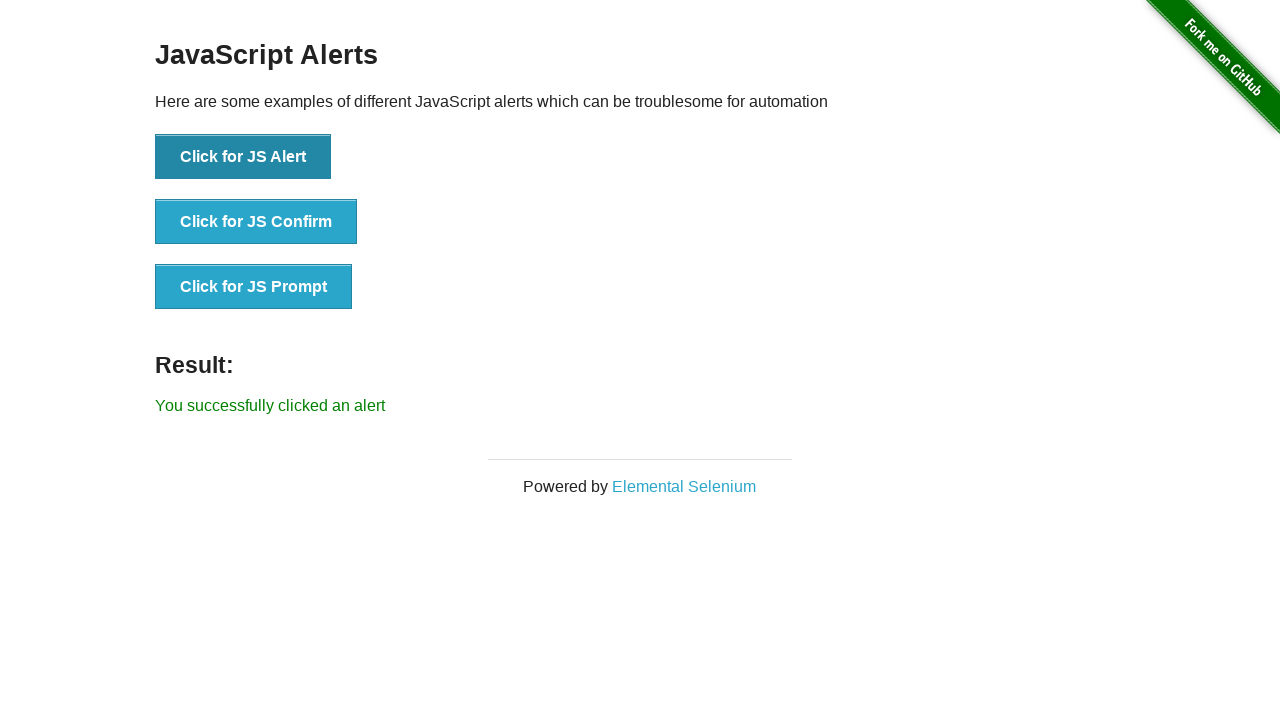

Result message appeared after accepting alert
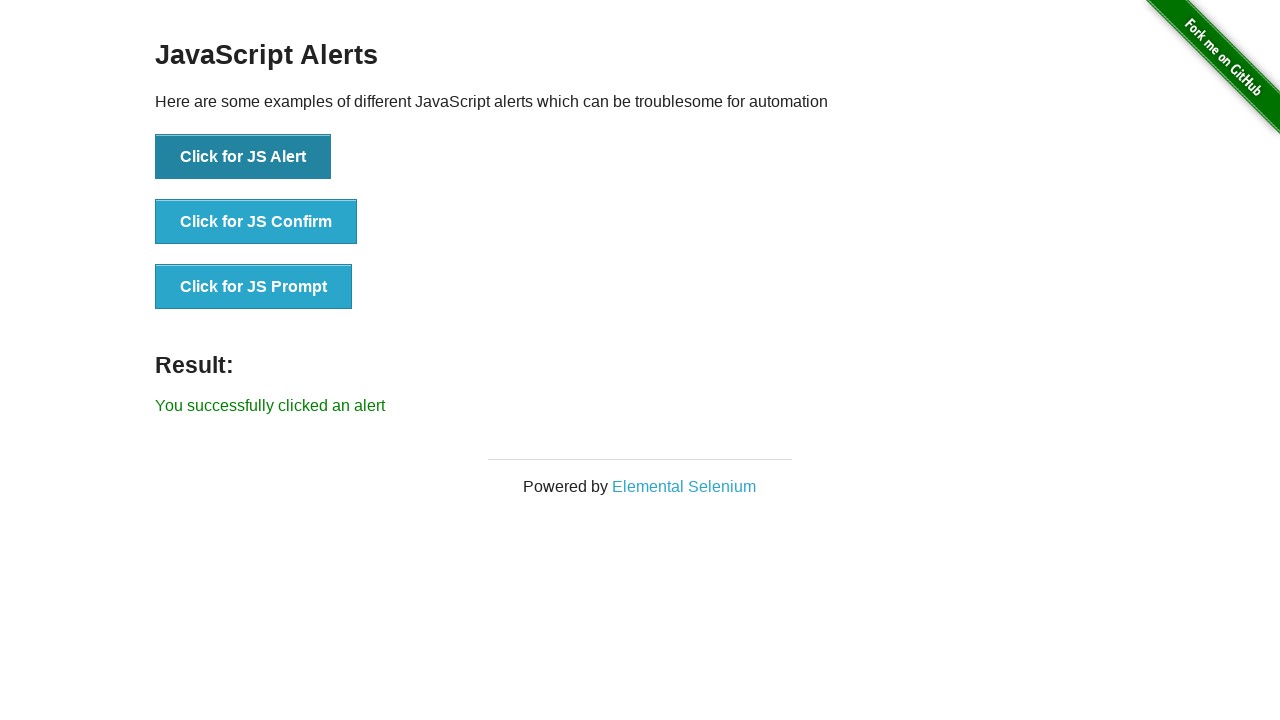

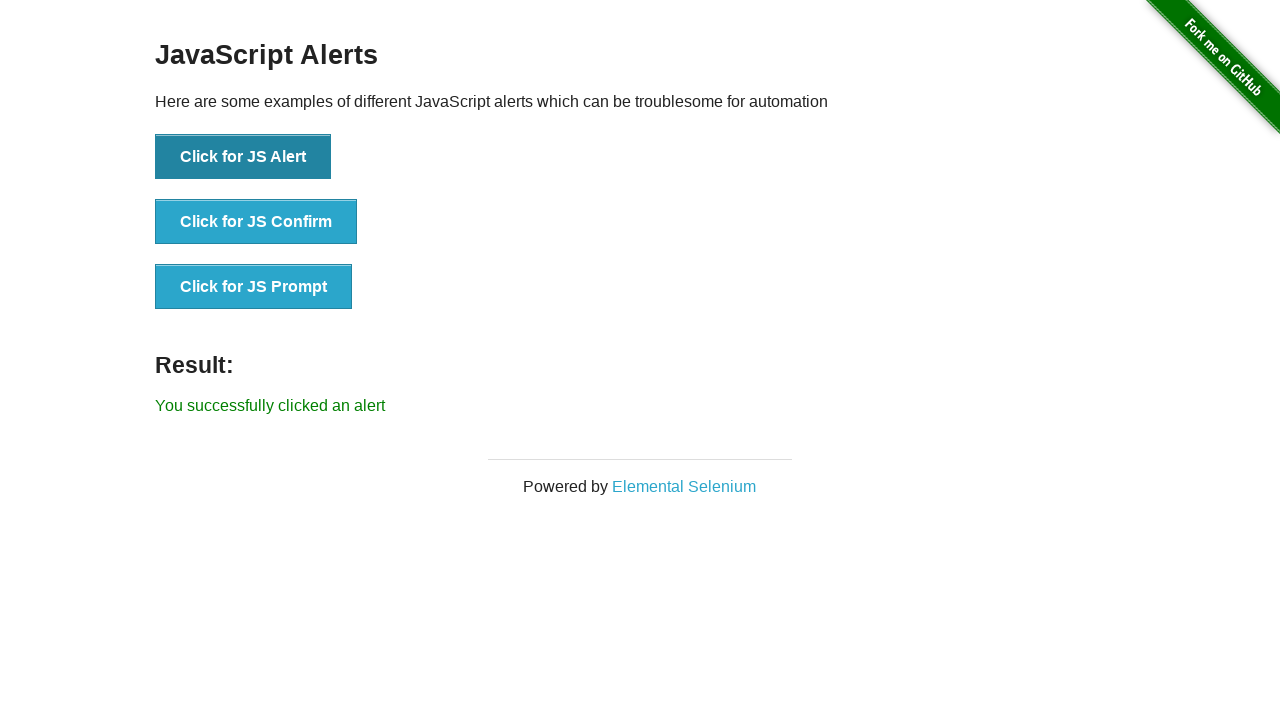